Tests drag and drop functionality on jQueryUI demo page by switching to an iframe and dragging an element to a drop target

Starting URL: https://jqueryui.com/droppable/

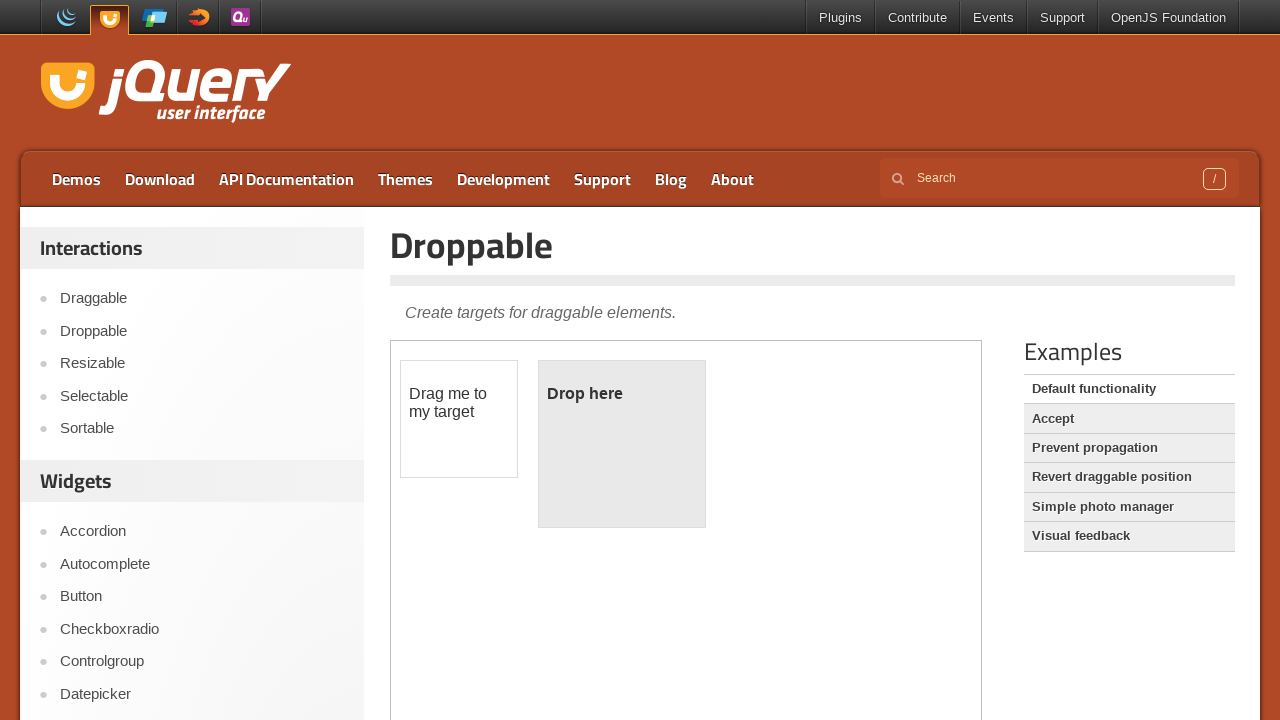

Located the demo iframe
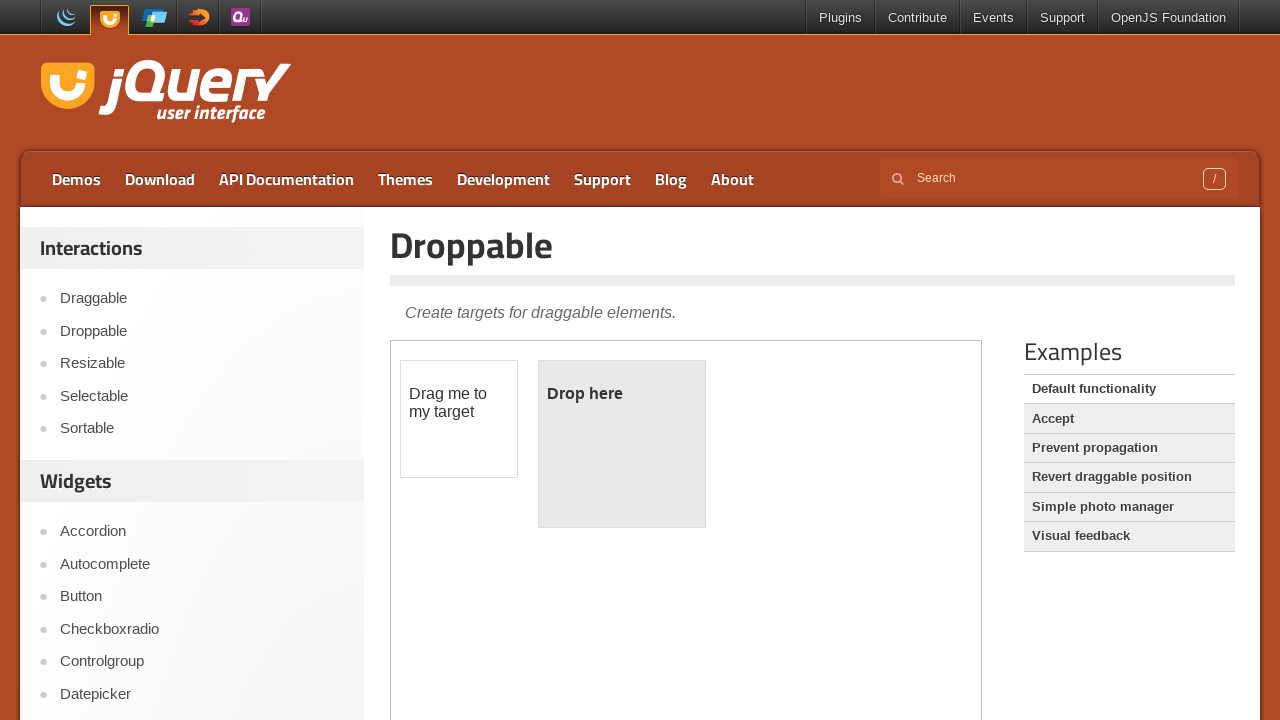

Clicked on the draggable element at (459, 419) on .demo-frame >> nth=0 >> internal:control=enter-frame >> #draggable
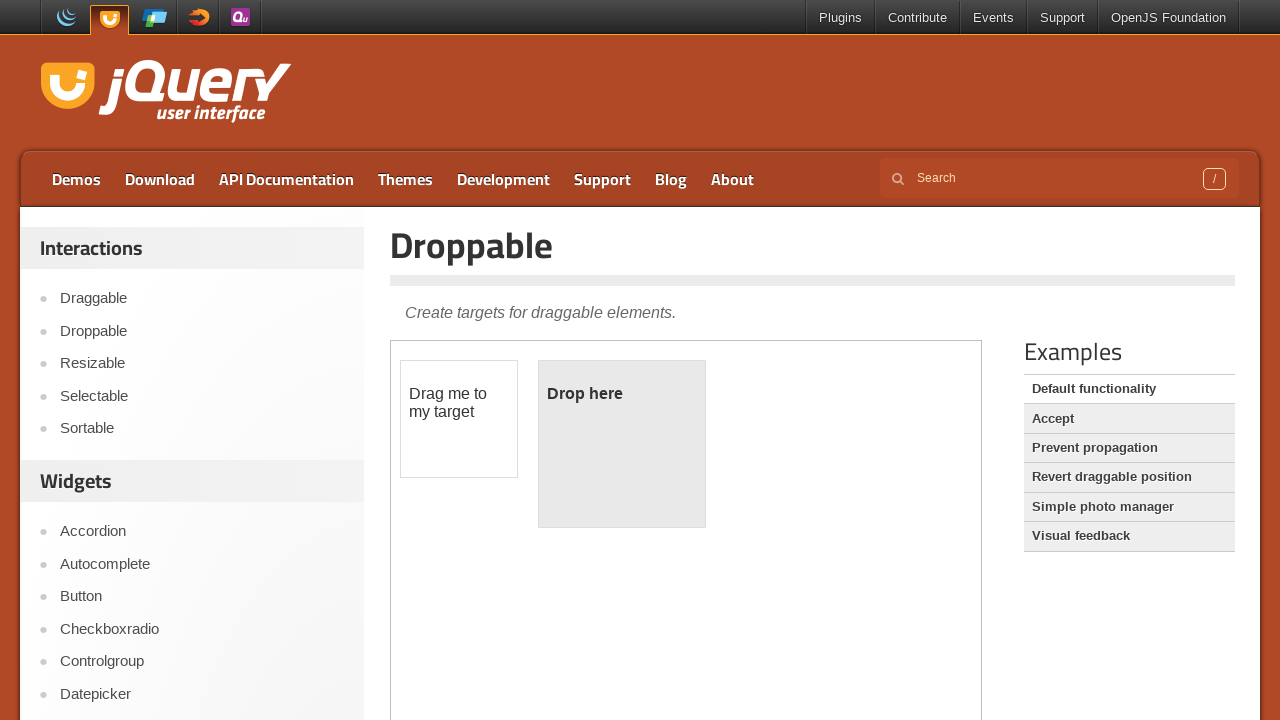

Located the source draggable element
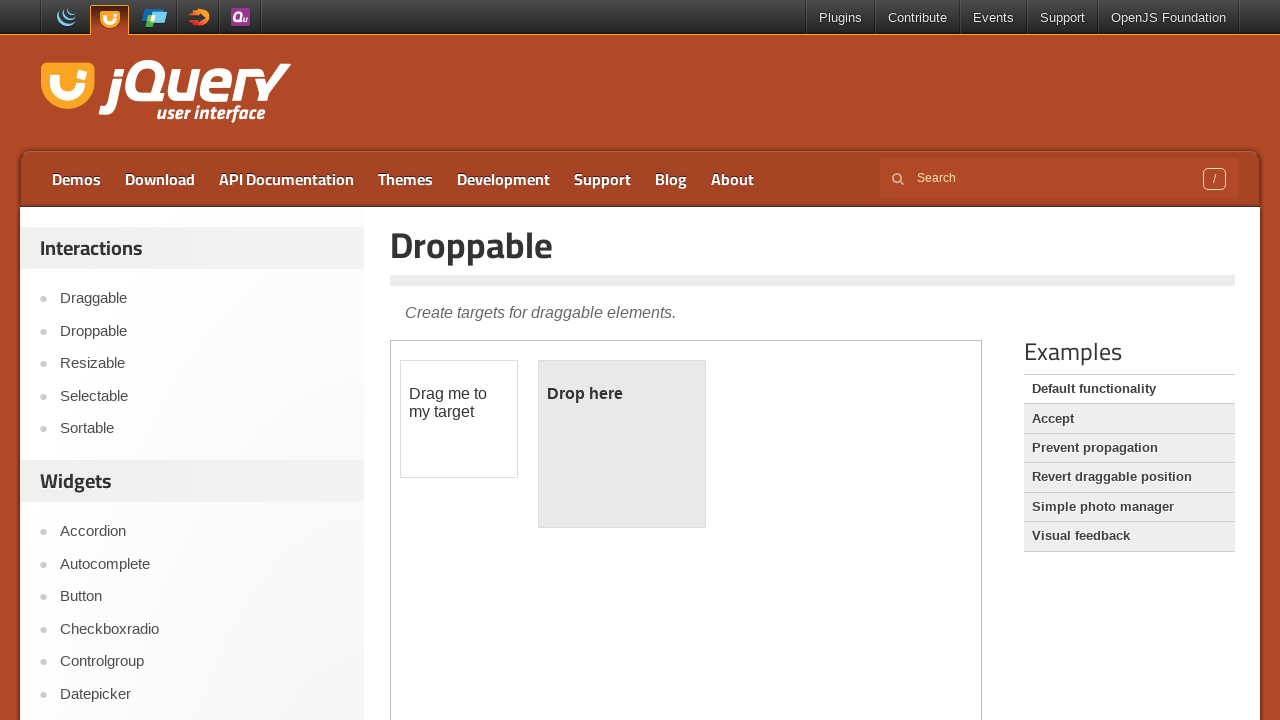

Located the target droppable element
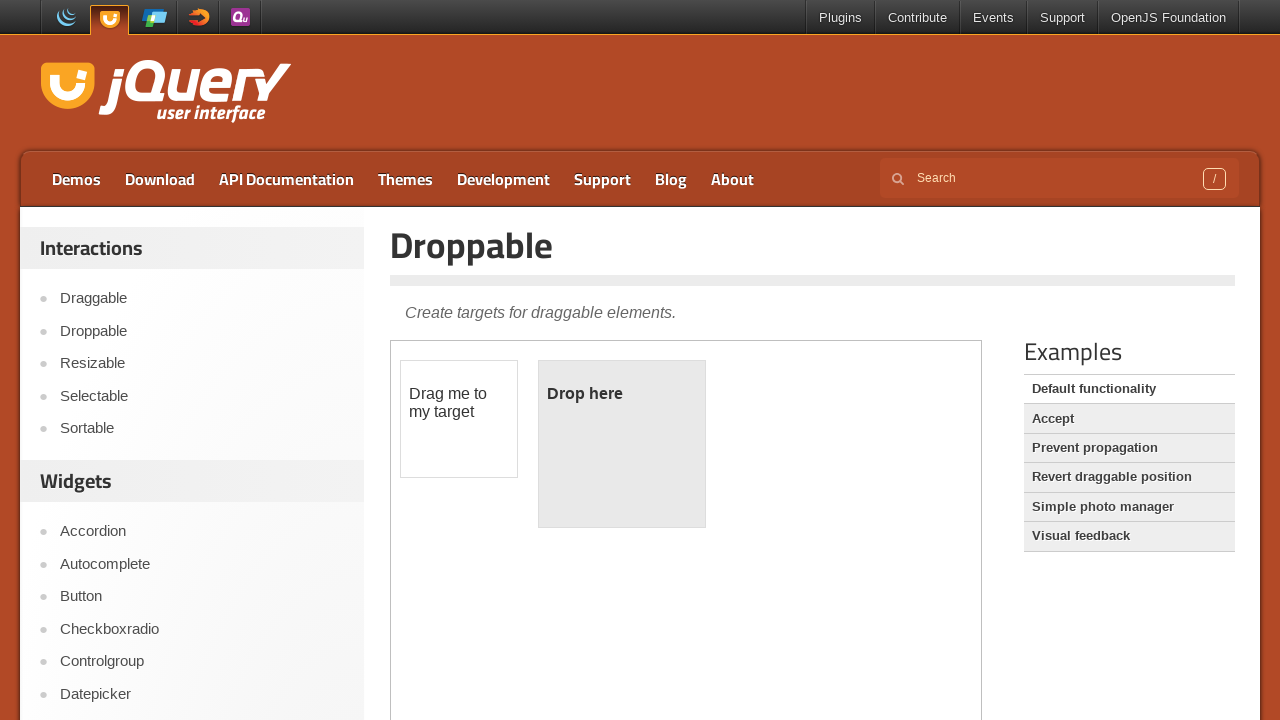

Dragged the element to the drop target at (622, 444)
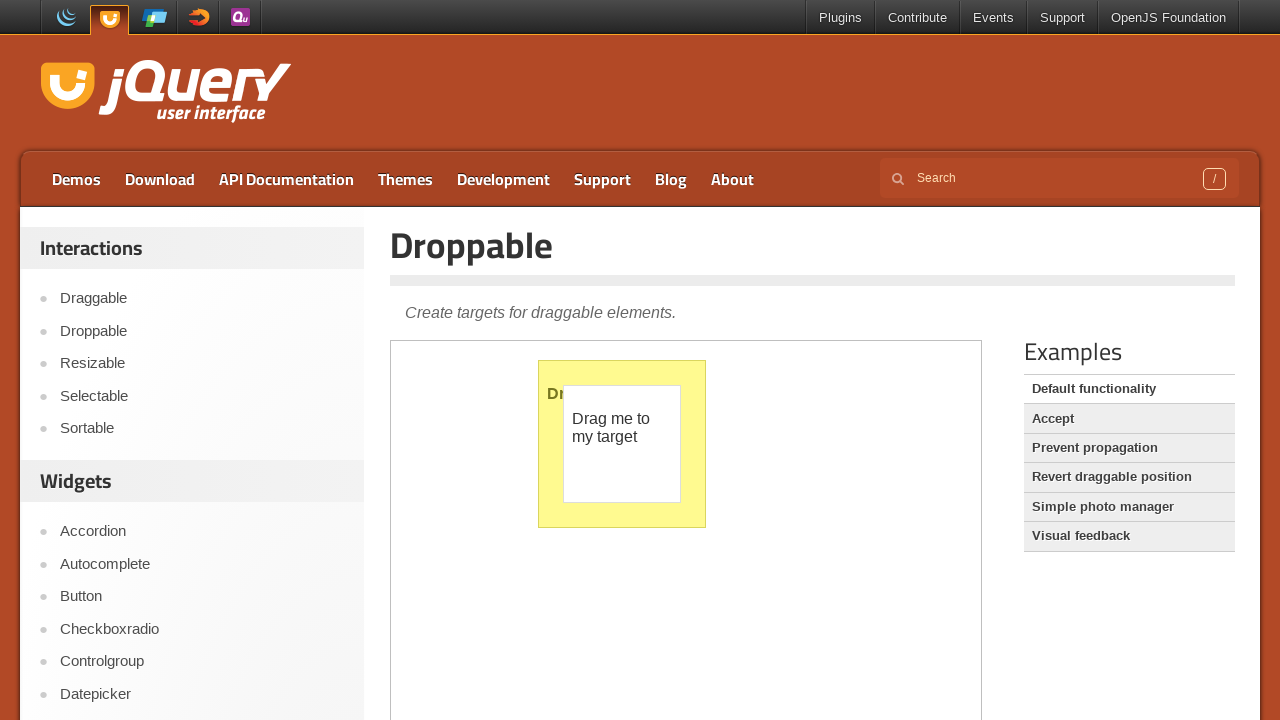

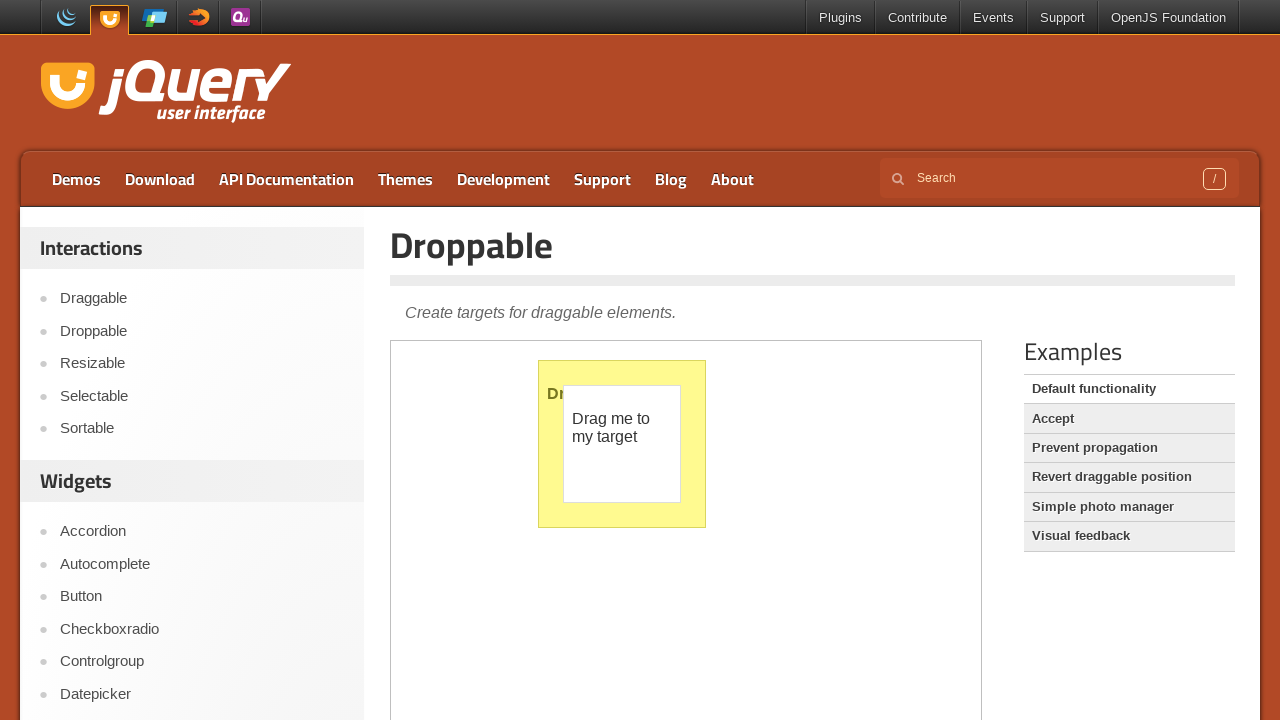